Tests confirm box by clicking confirm button, accepting the alert, and verifying OK was selected.

Starting URL: https://demoqa.com/alerts

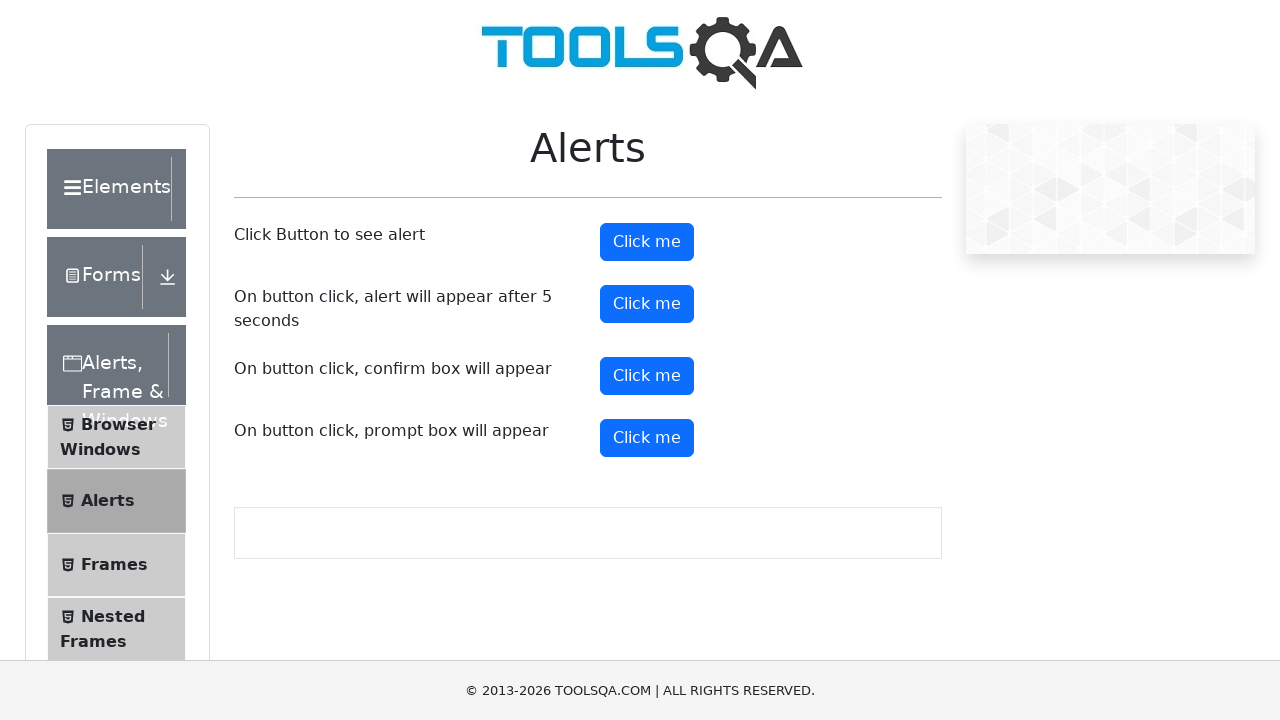

Set up dialog handler to accept confirm box
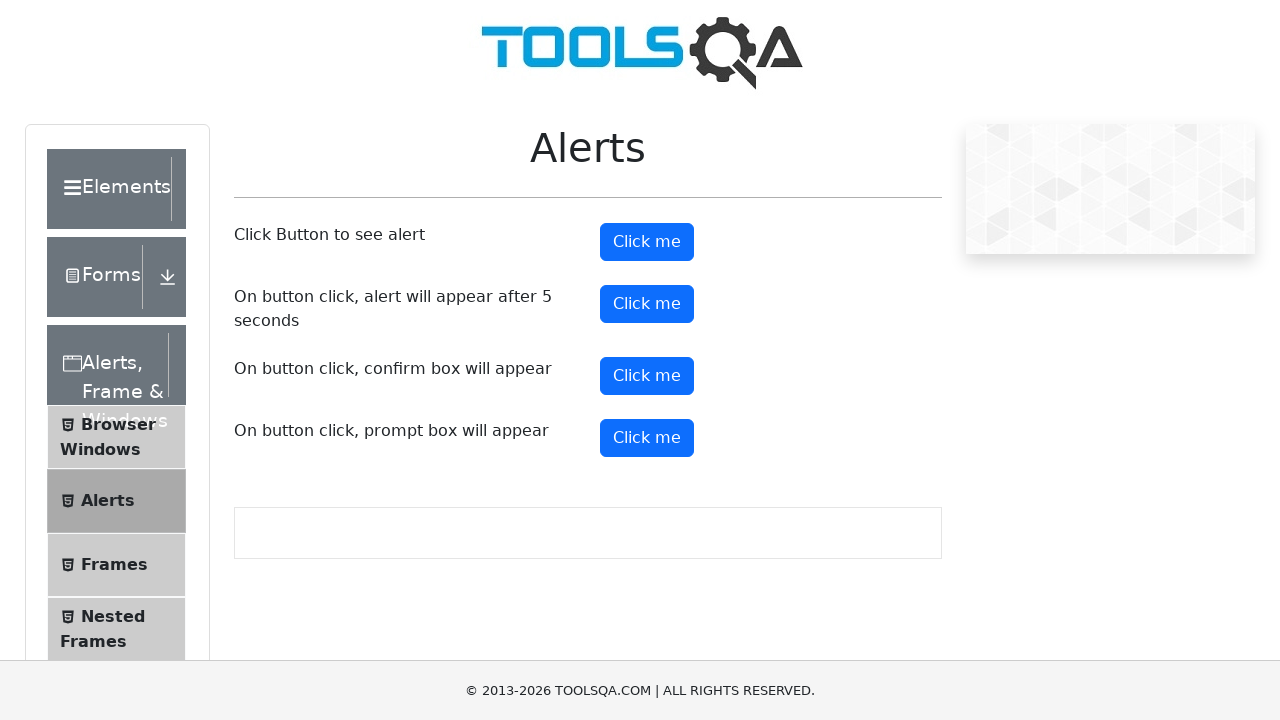

Clicked confirm button to trigger alert at (647, 376) on #confirmButton
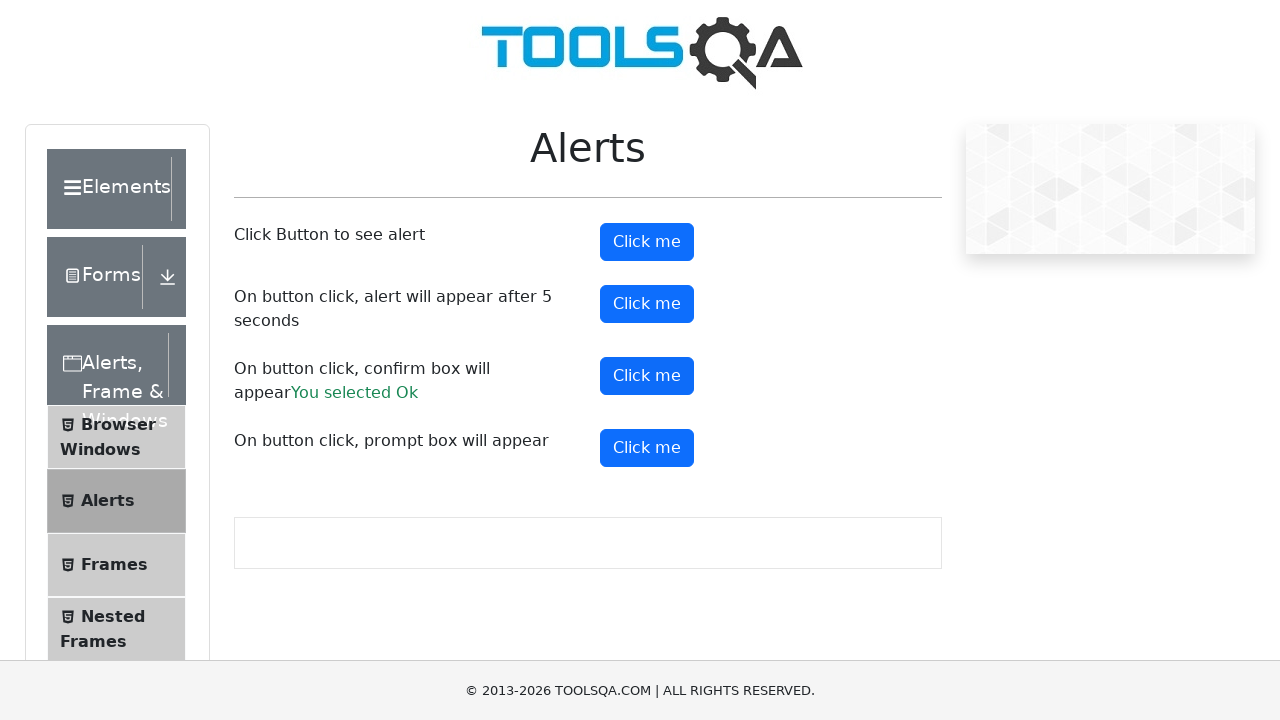

Verified that confirm result message appeared indicating OK was selected
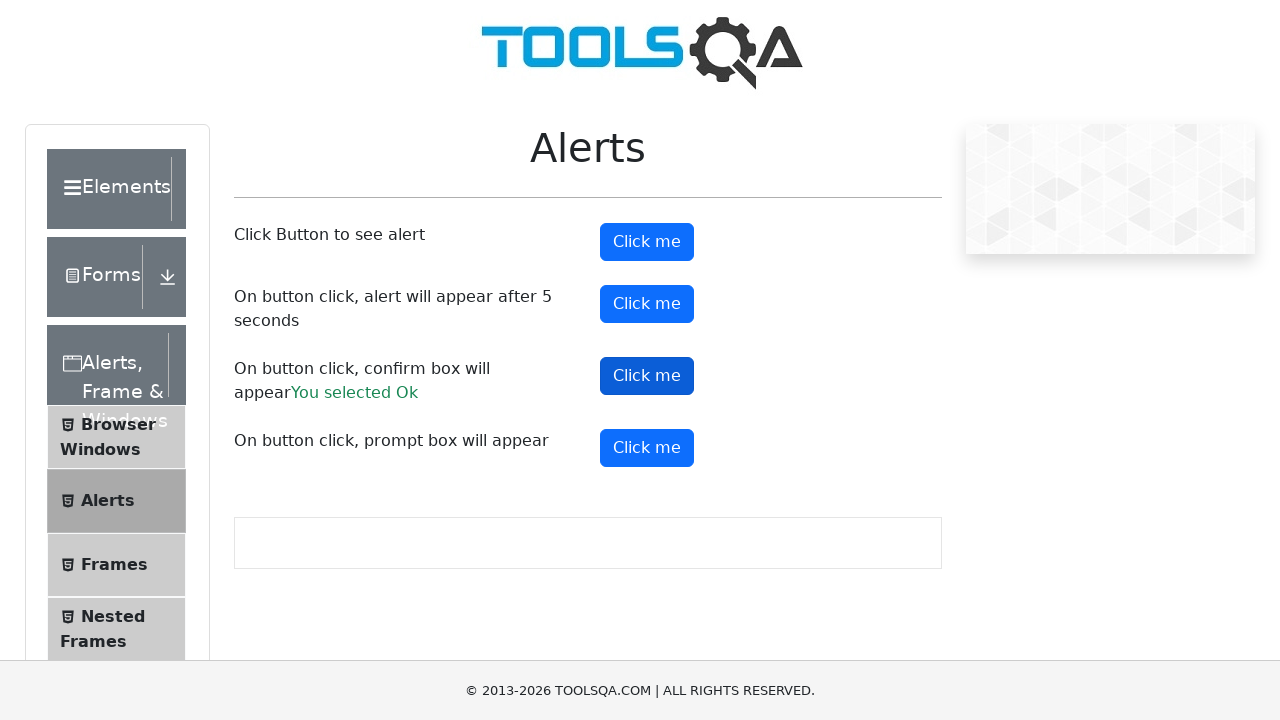

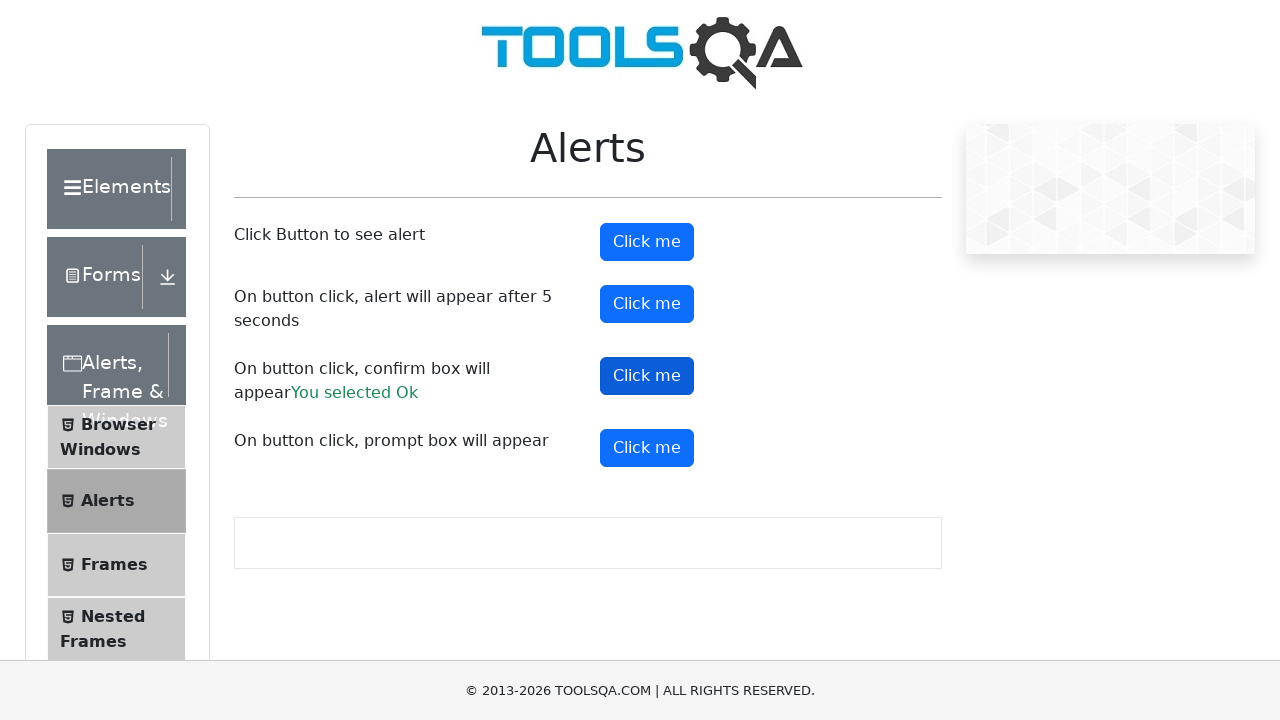